Tests W3Schools website by searching for "html", hovering over the Tutorials navigation menu, and scrolling down the page.

Starting URL: https://www.w3schools.com/

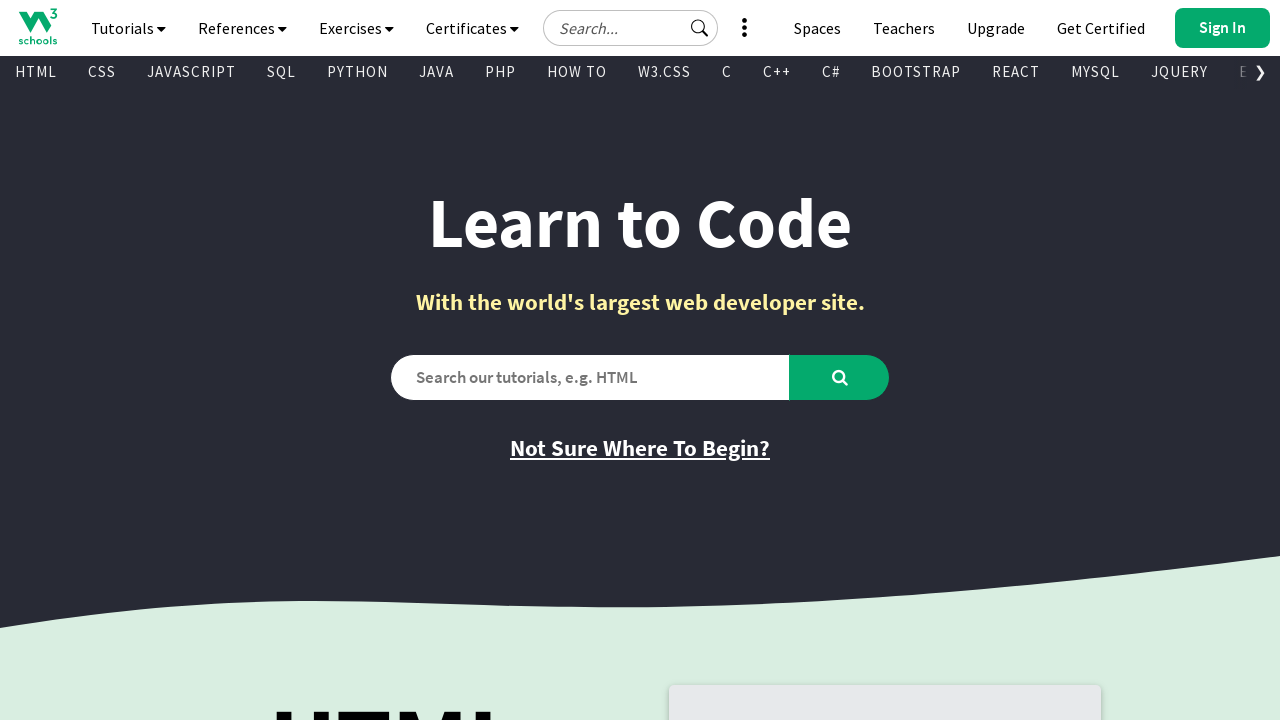

Filled search box with 'html' on #search2
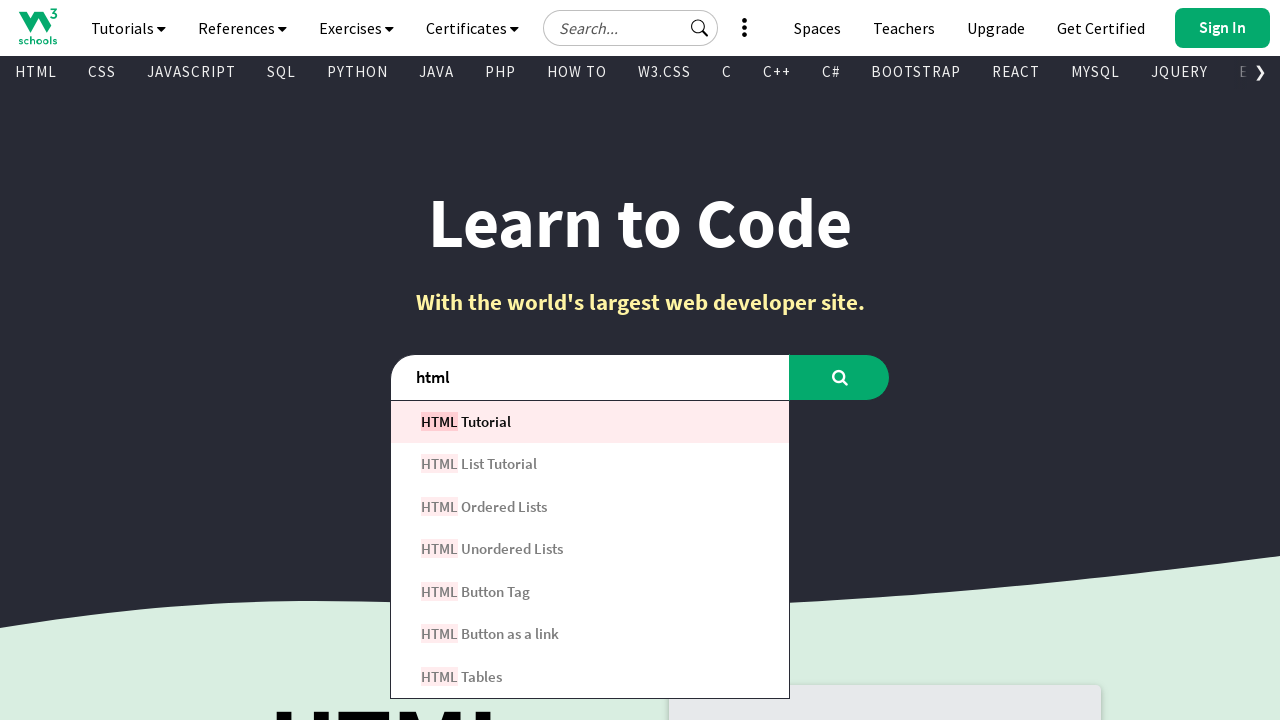

Waited 1 second for search suggestions to appear
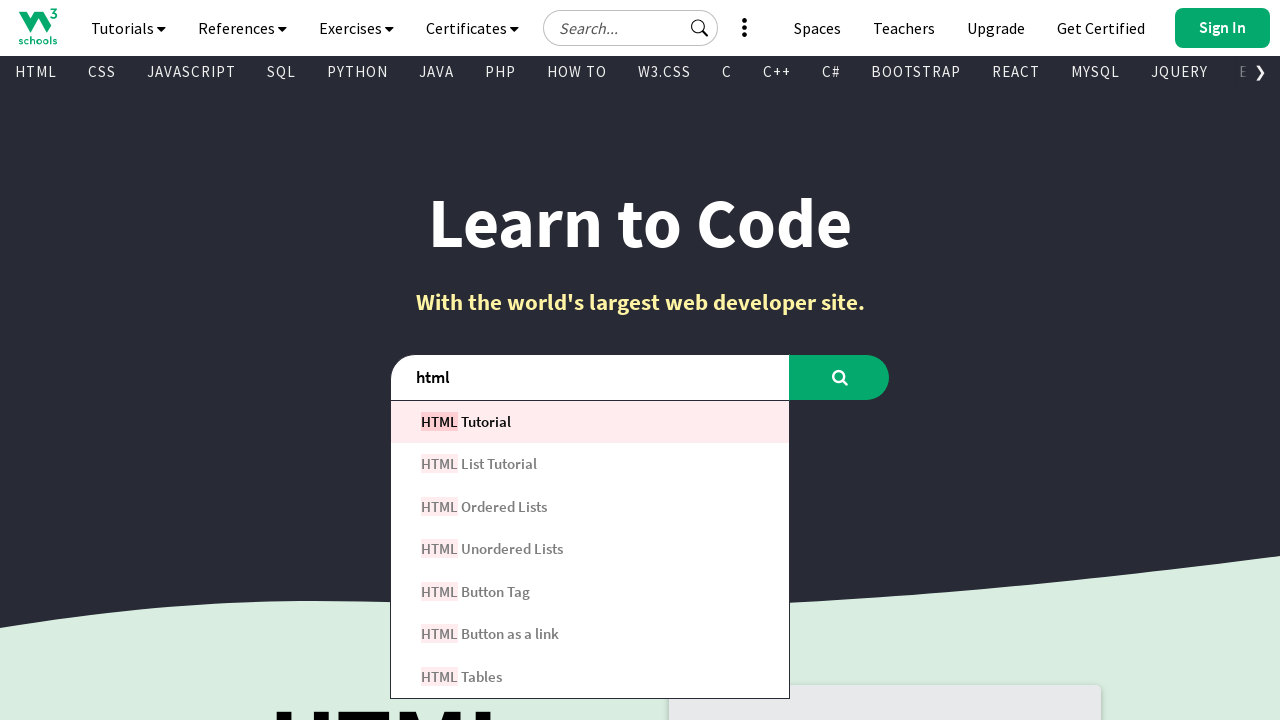

Hovered over Tutorials and References navigation menu at (128, 28) on a[title='Tutorials and References']
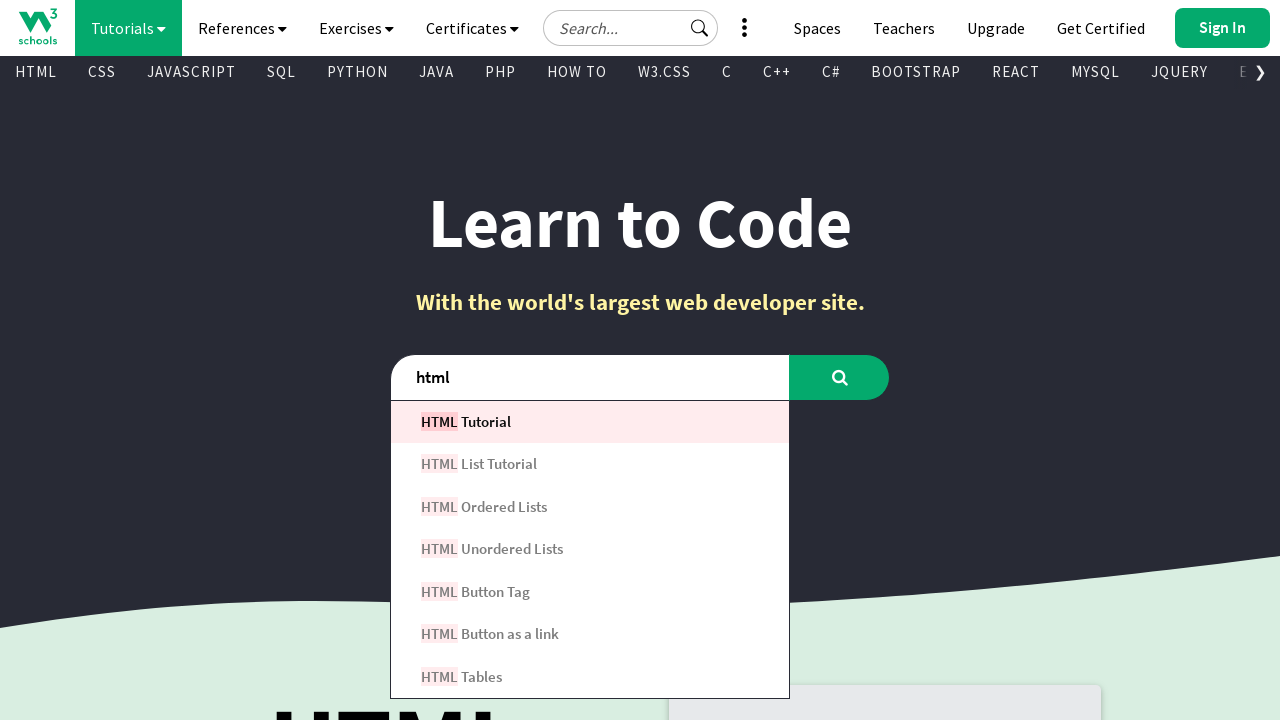

Waited 1 second for hover menu to fully appear
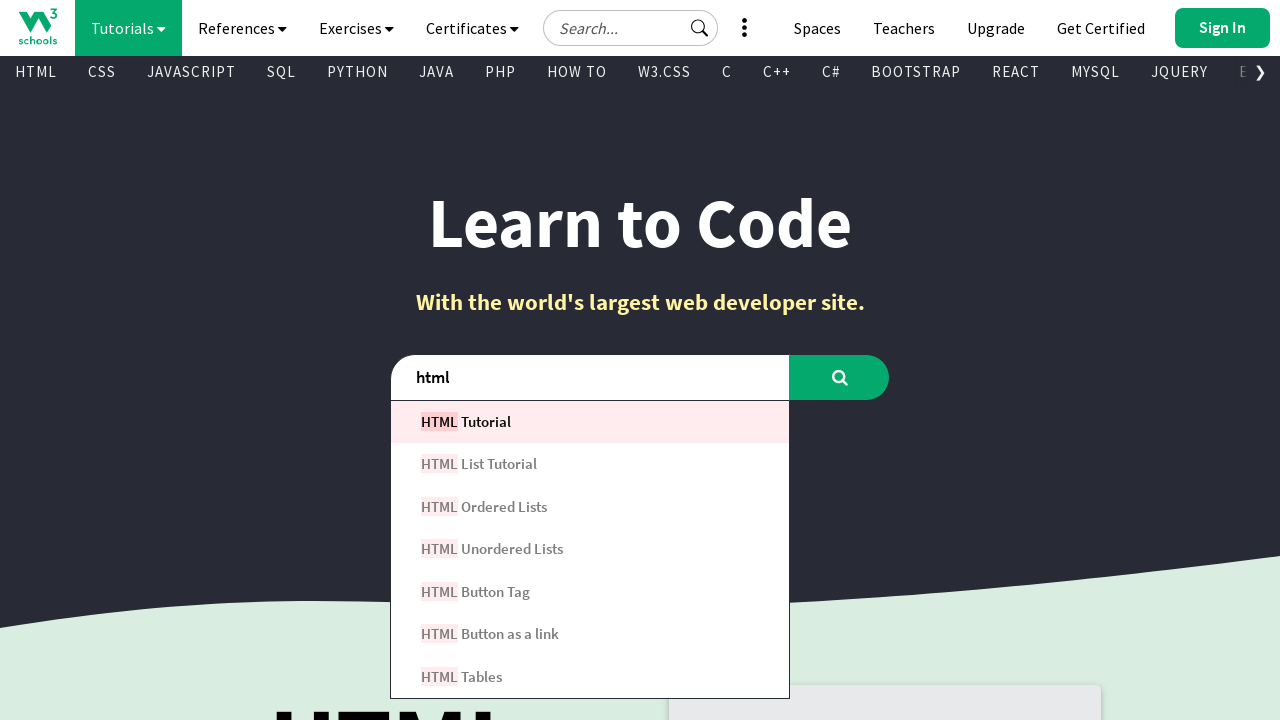

Scrolled down the page by 11700 pixels
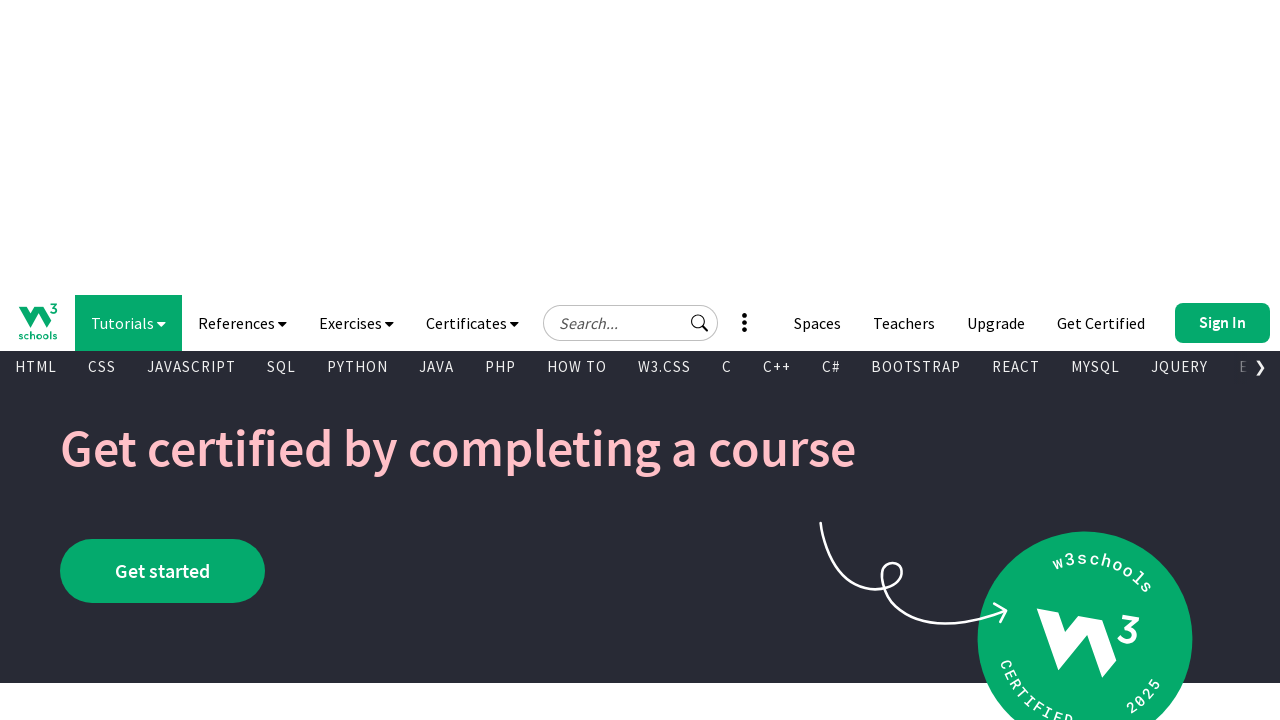

Waited 2 seconds to observe scroll result
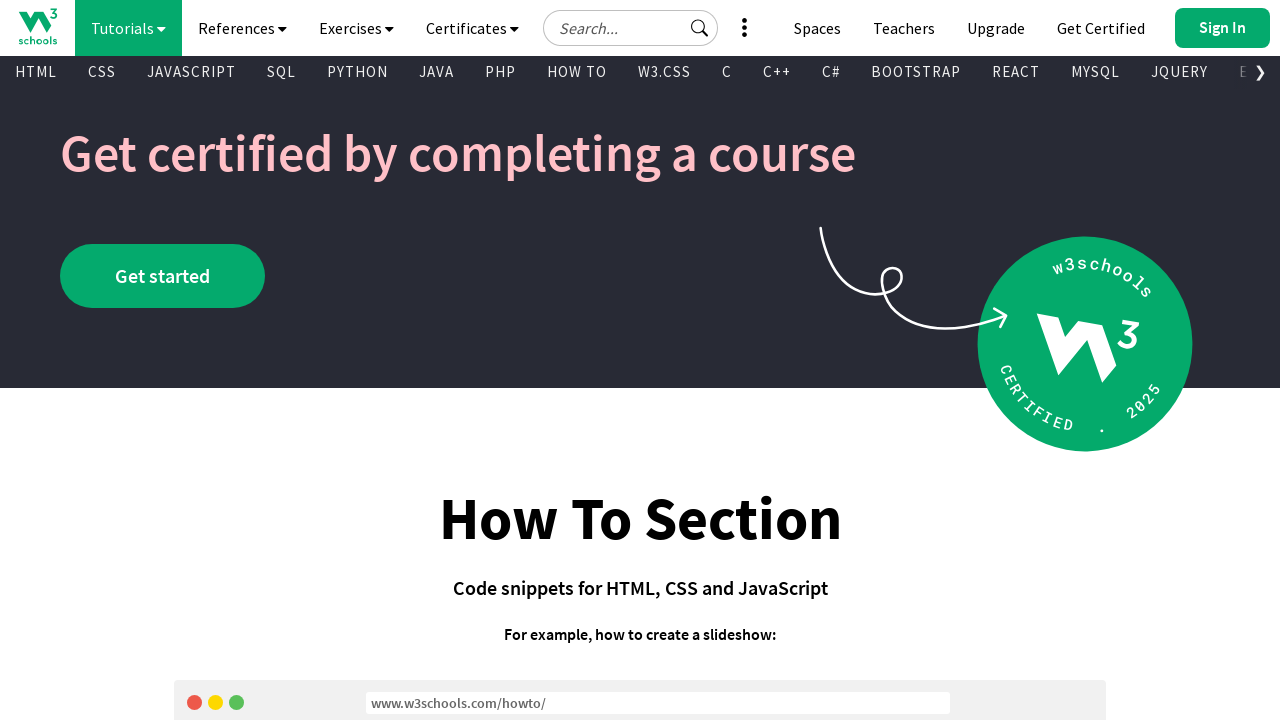

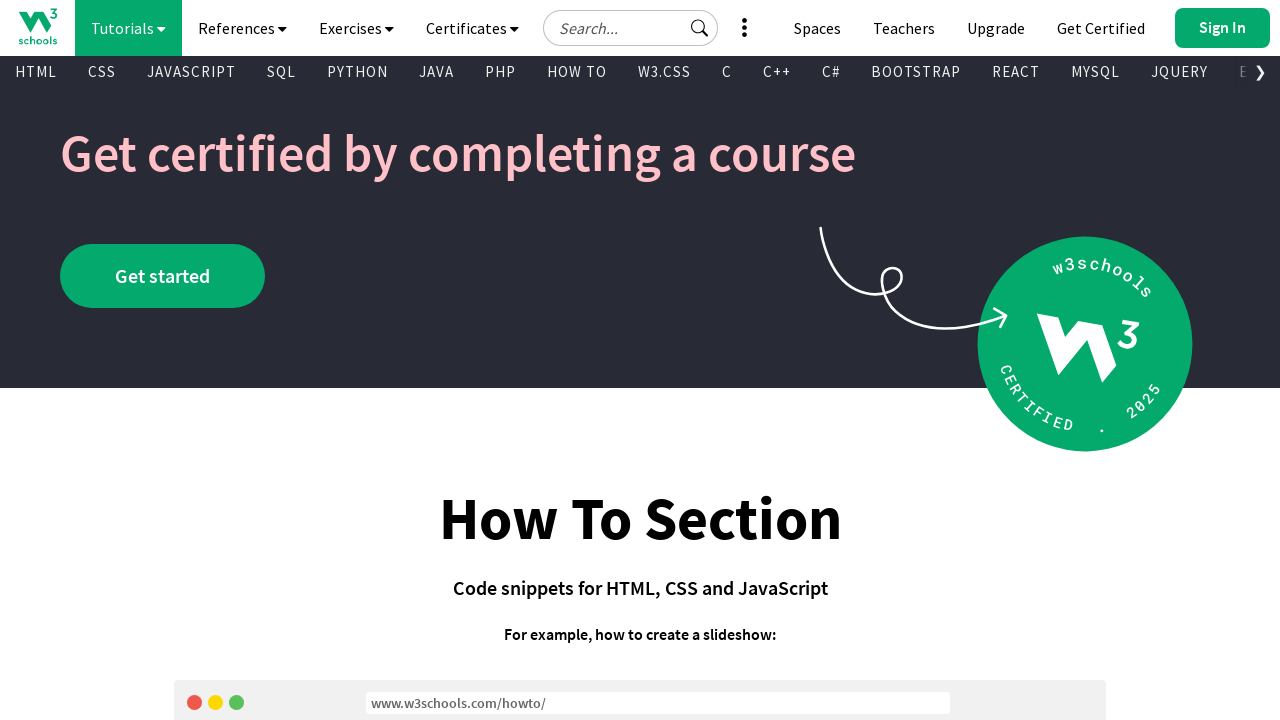